Tests opting out of A/B tests by visiting the page first, then adding an opt-out cookie, refreshing, and verifying the page shows "No A/B Test" heading.

Starting URL: http://the-internet.herokuapp.com/abtest

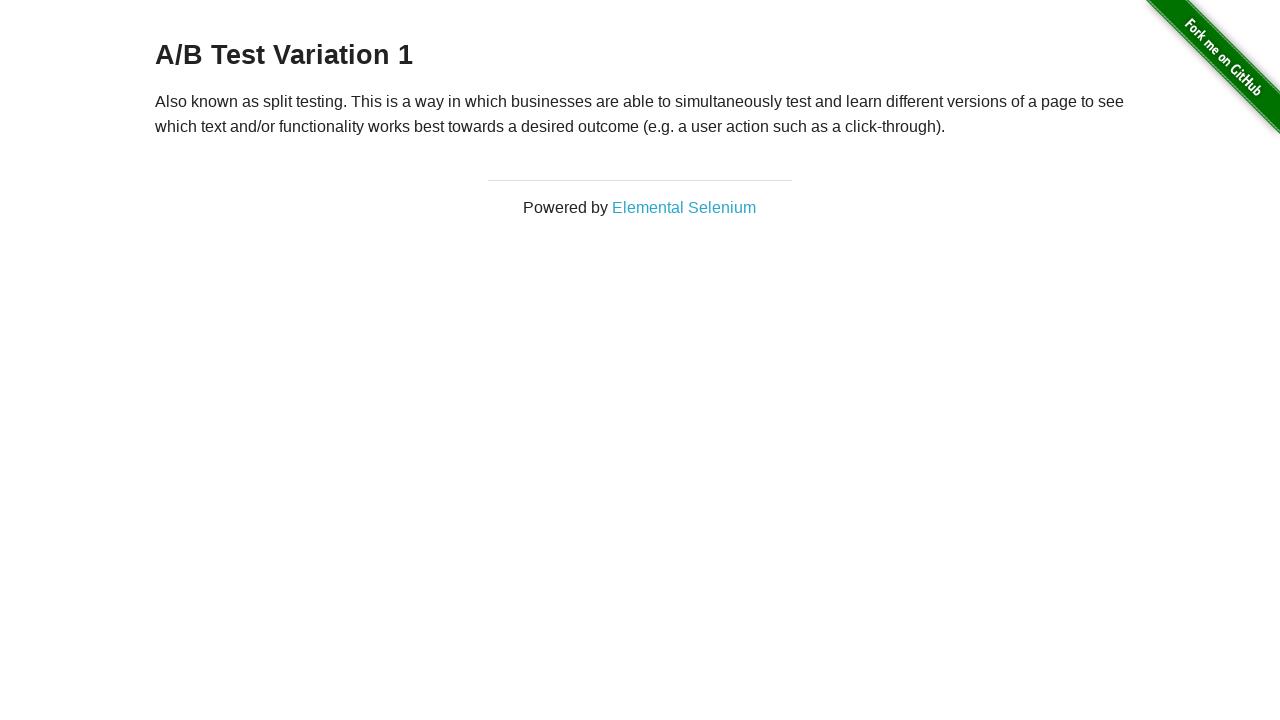

Located h3 heading element
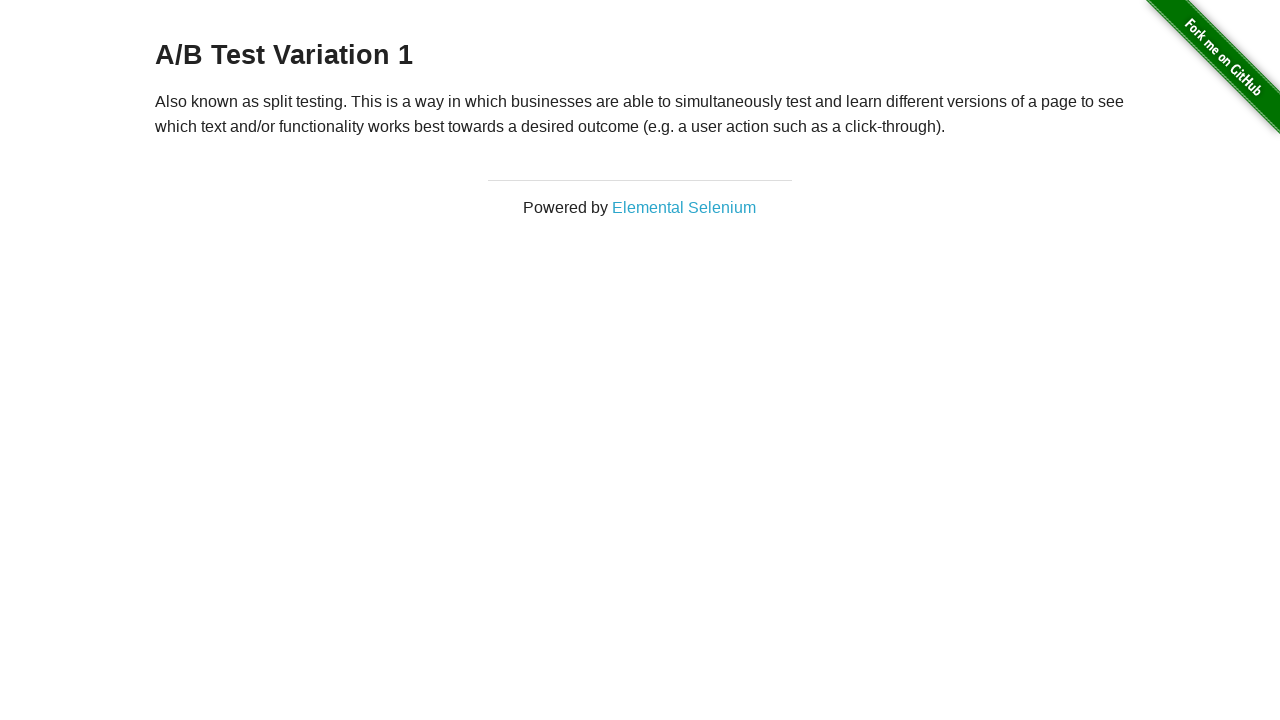

Verified initial page shows A/B Test heading
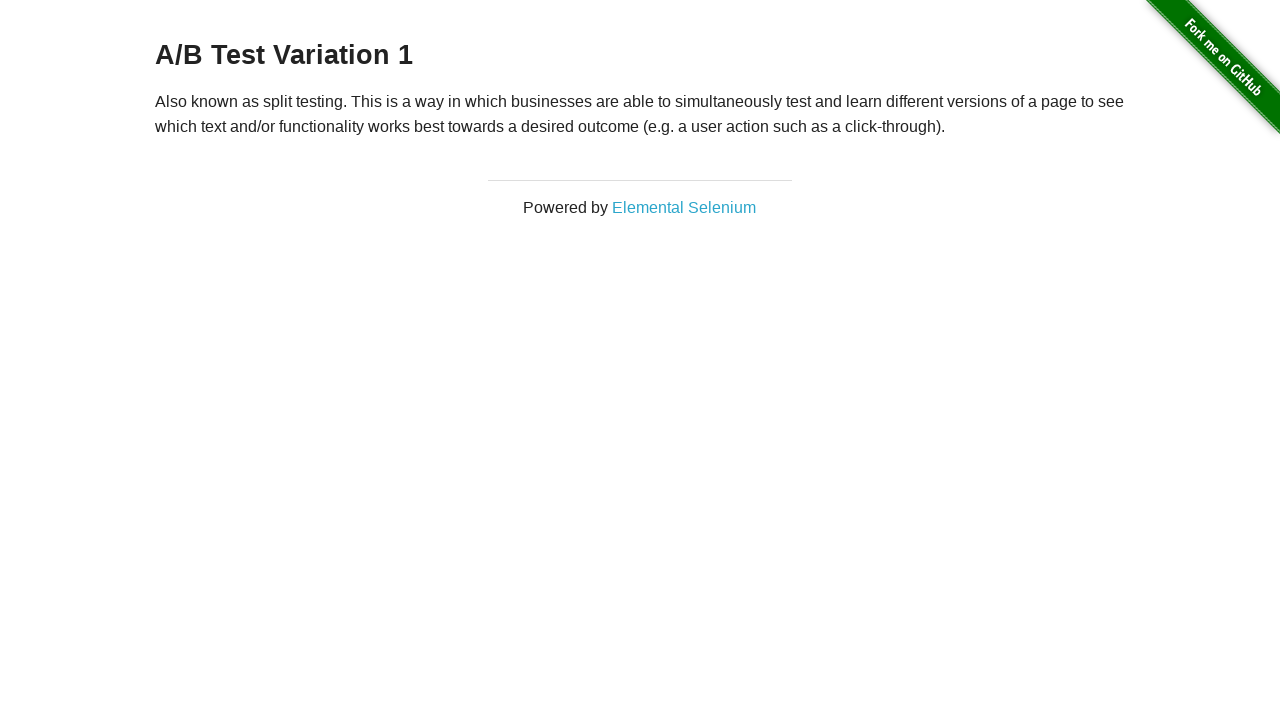

Added optimizelyOptOut cookie to context
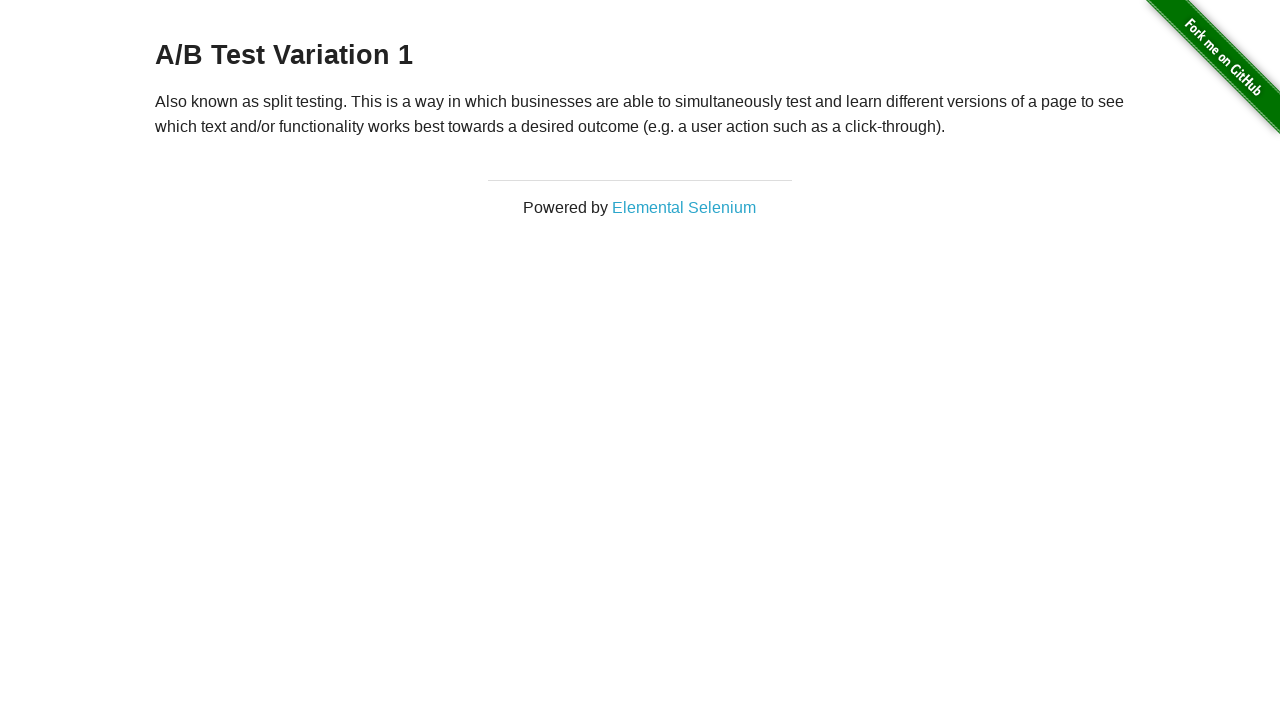

Reloaded page after adding opt-out cookie
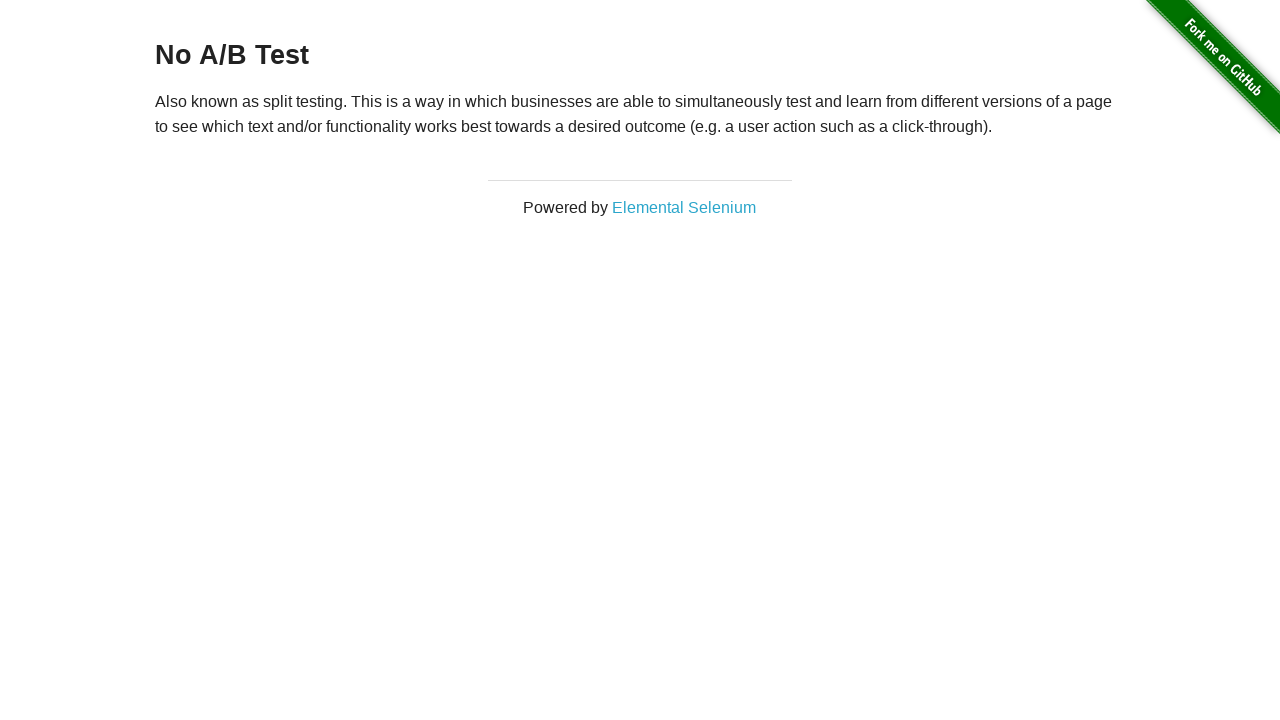

Retrieved h3 heading text after page reload
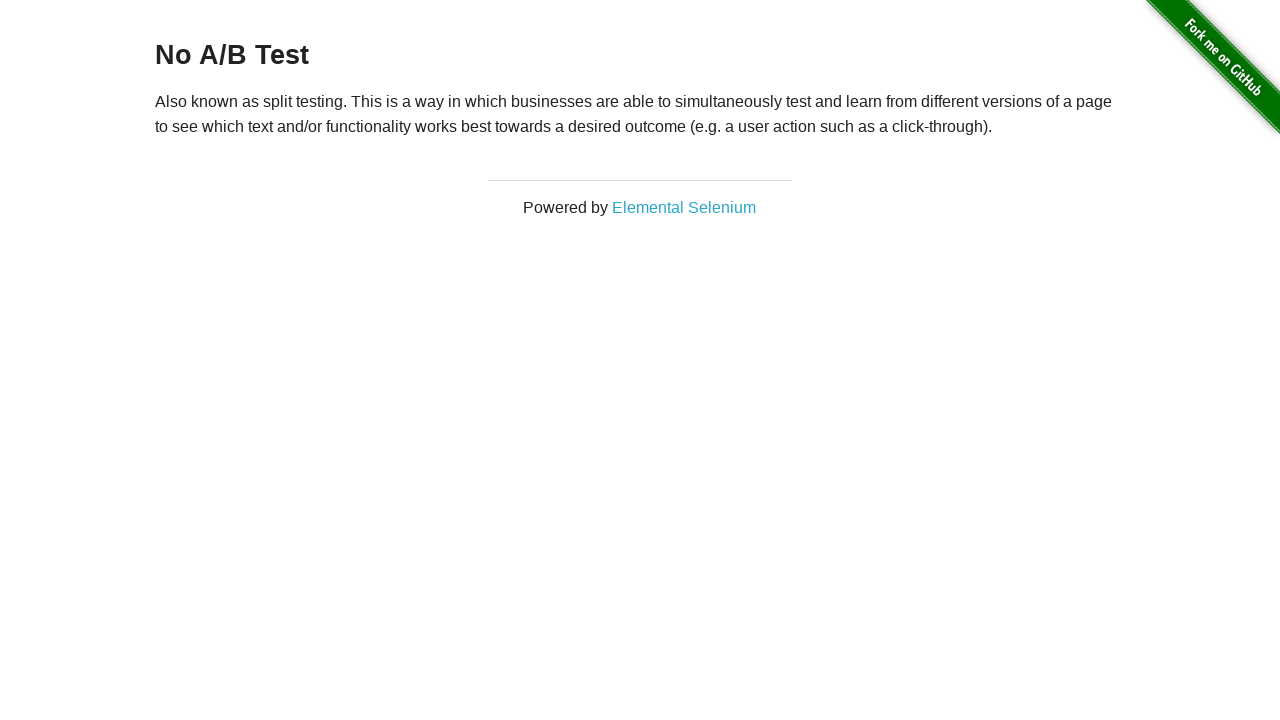

Verified page now shows 'No A/B Test' heading after opt-out cookie
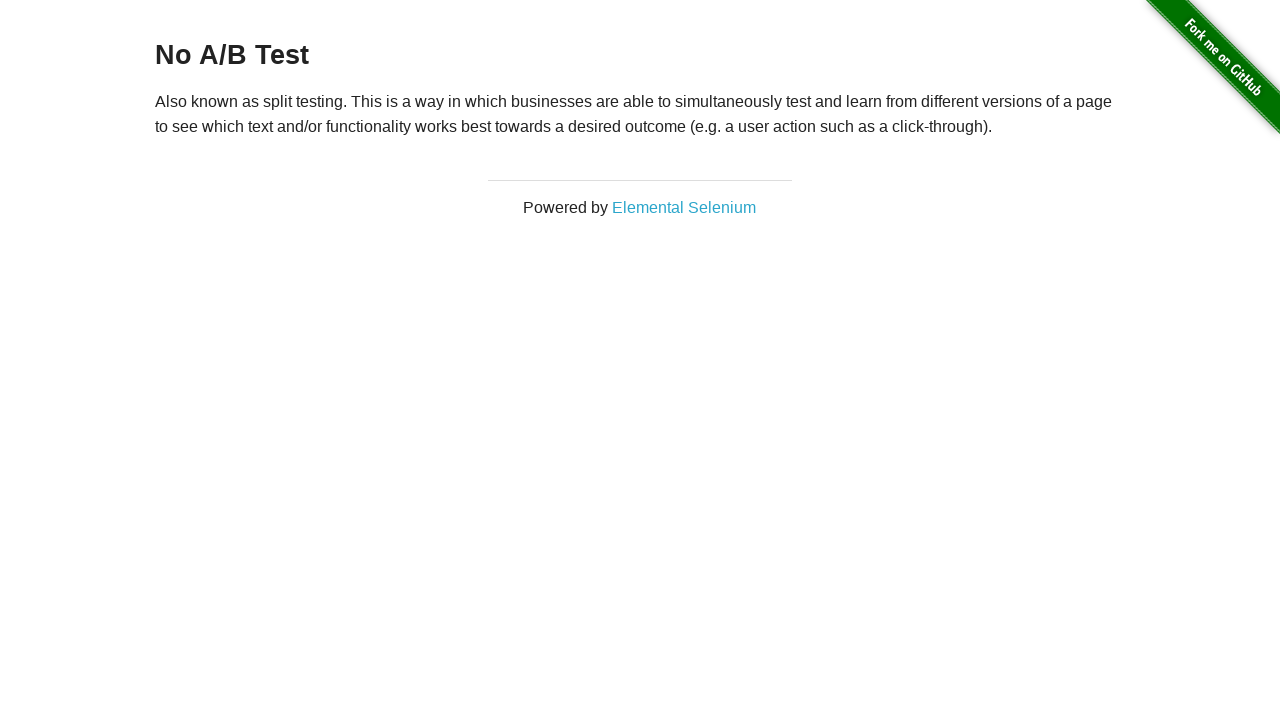

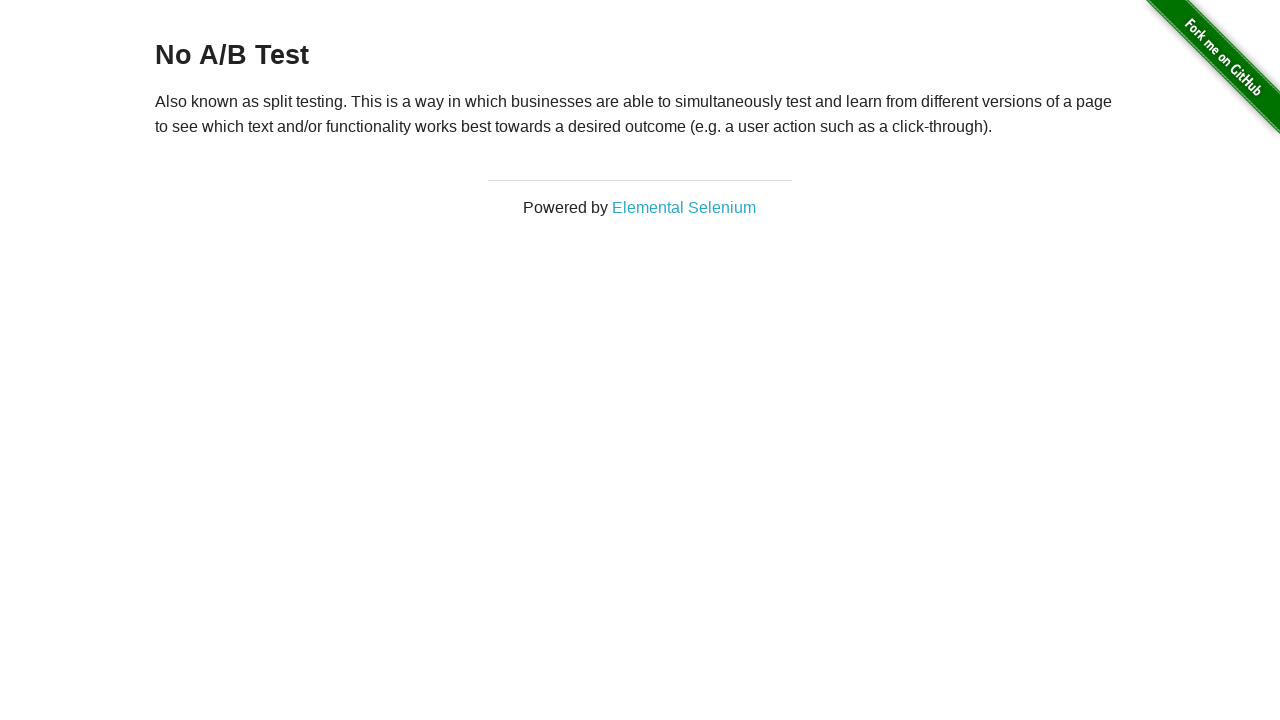